Tests the complete flight booking flow on BlazeDemo by selecting departure and destination cities, choosing a flight, filling out passenger and payment information, and confirming the purchase.

Starting URL: https://blazedemo.com/

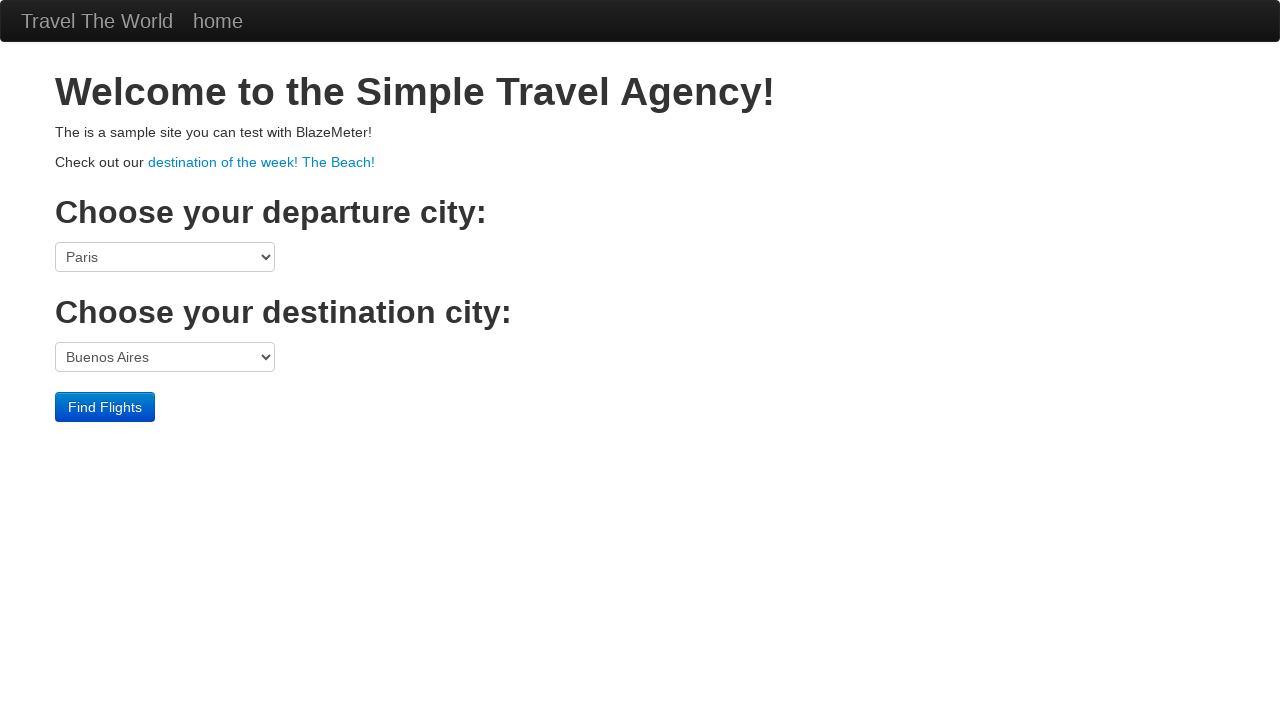

Clicked on 'destination of the week! The Beach!' link at (262, 162) on text=destination of the week! The Beach!
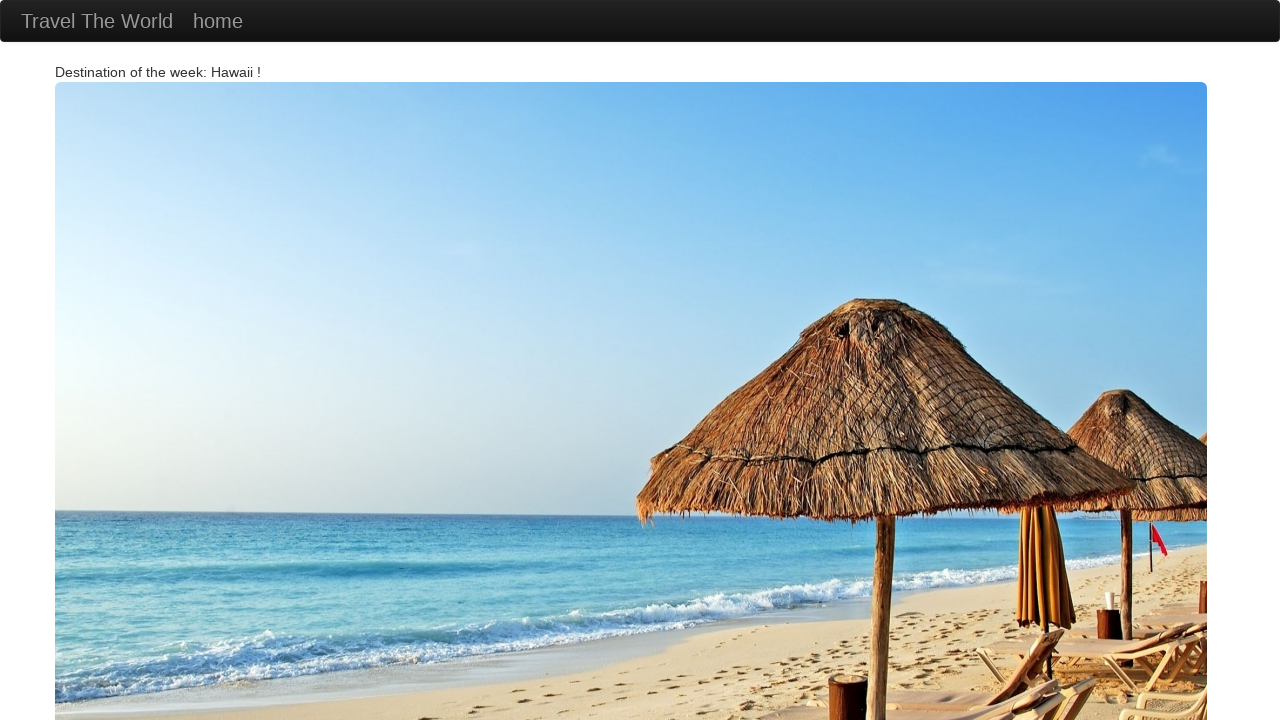

Clicked on 'Travel The World' link to return to booking page at (97, 21) on text=Travel The World
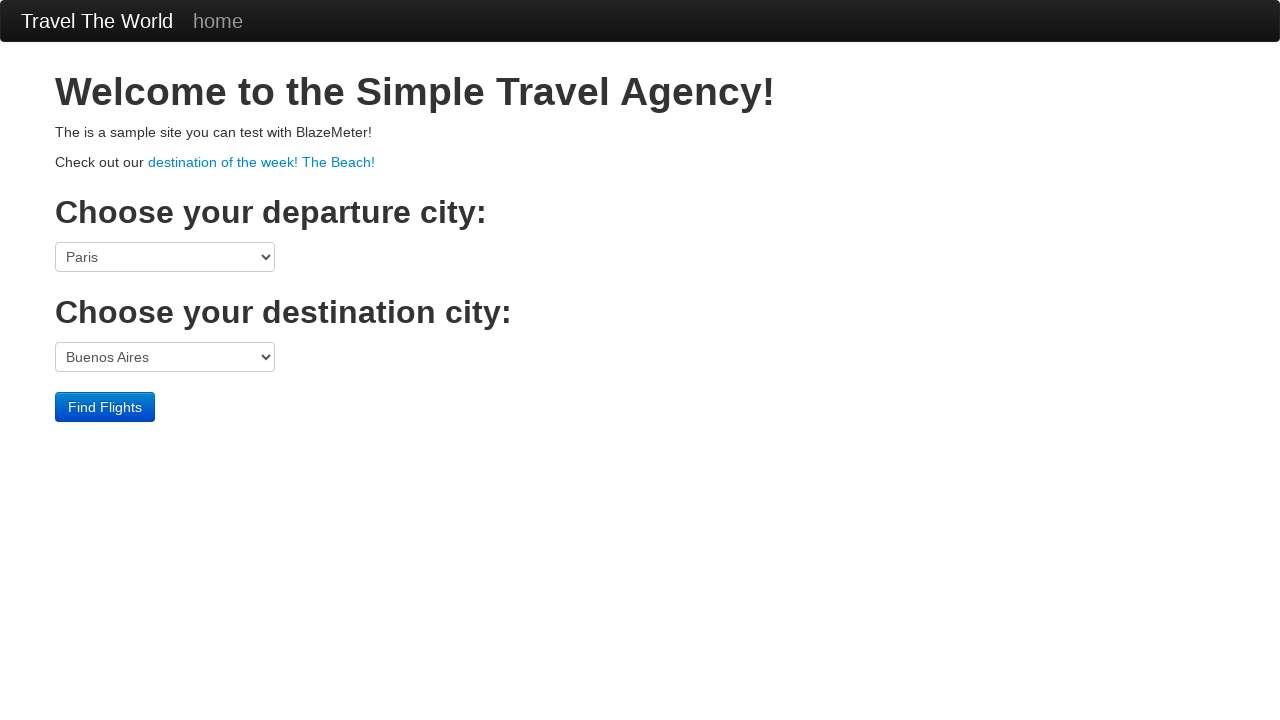

Selected departure city: San Diego on select[name='fromPort']
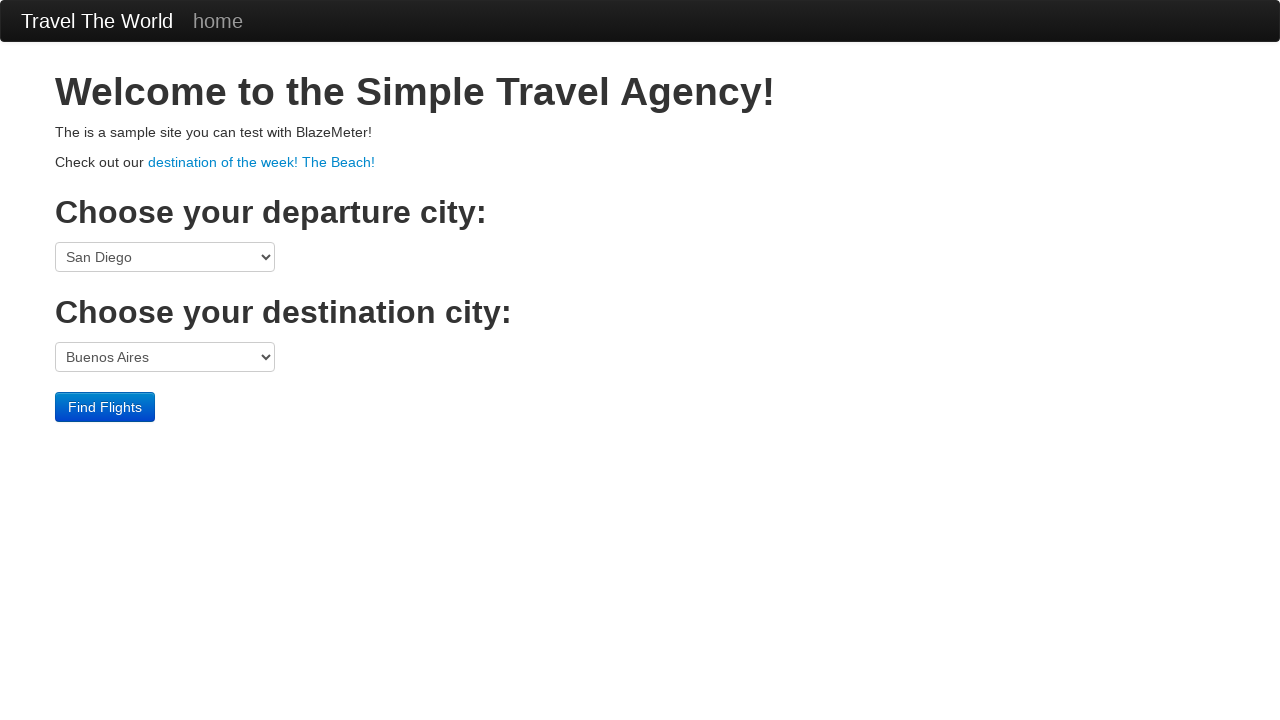

Selected destination city: London on select[name='toPort']
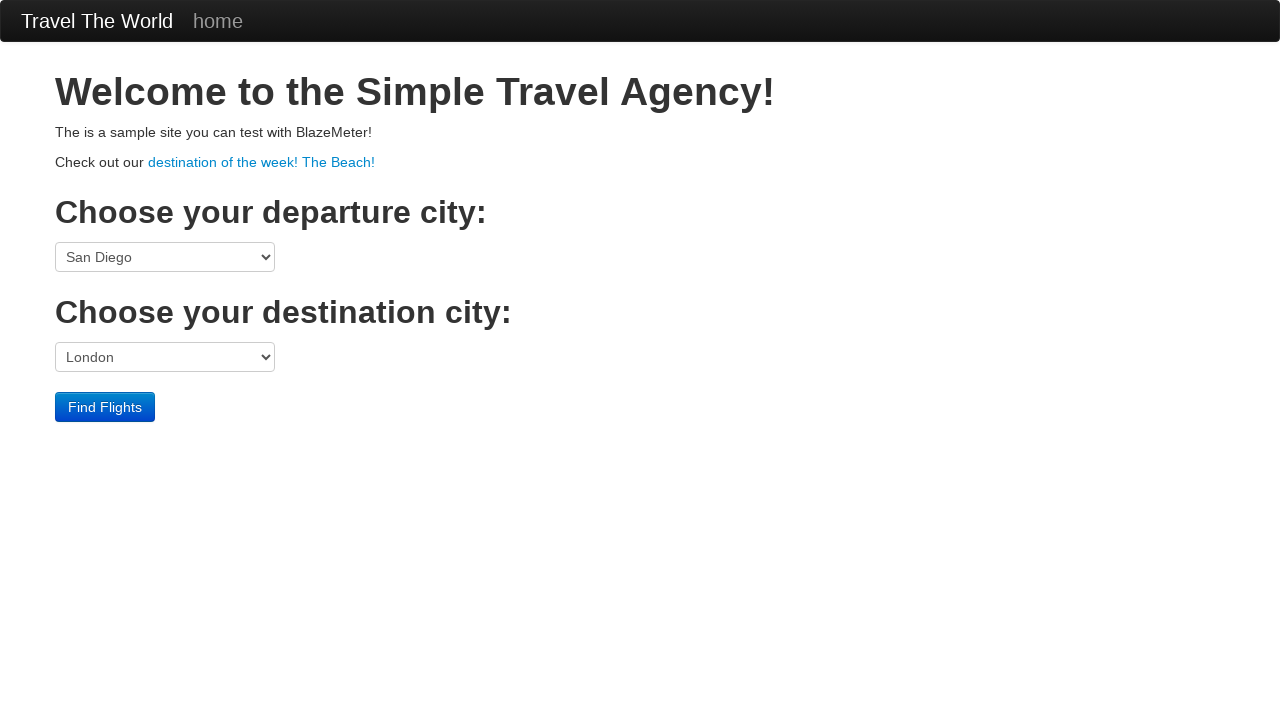

Clicked 'Find Flights' button at (105, 407) on .btn-primary
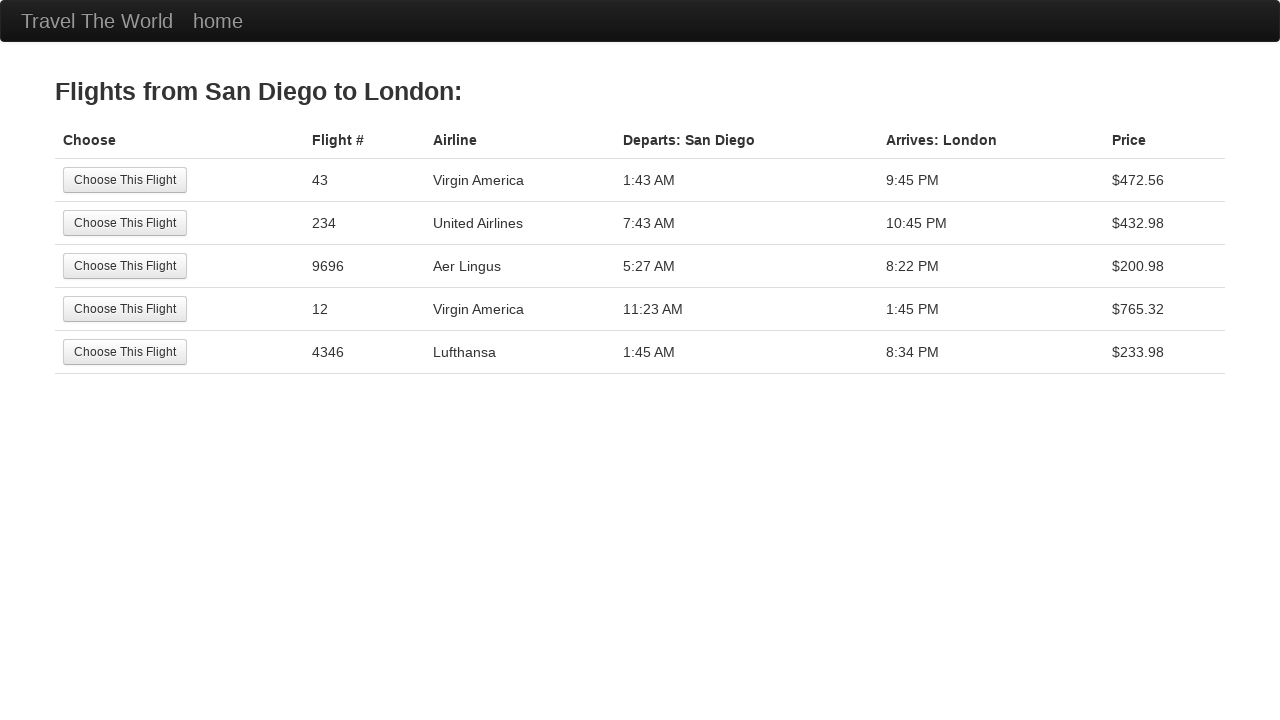

Selected the 4th flight option at (125, 309) on tr:nth-child(4) .btn
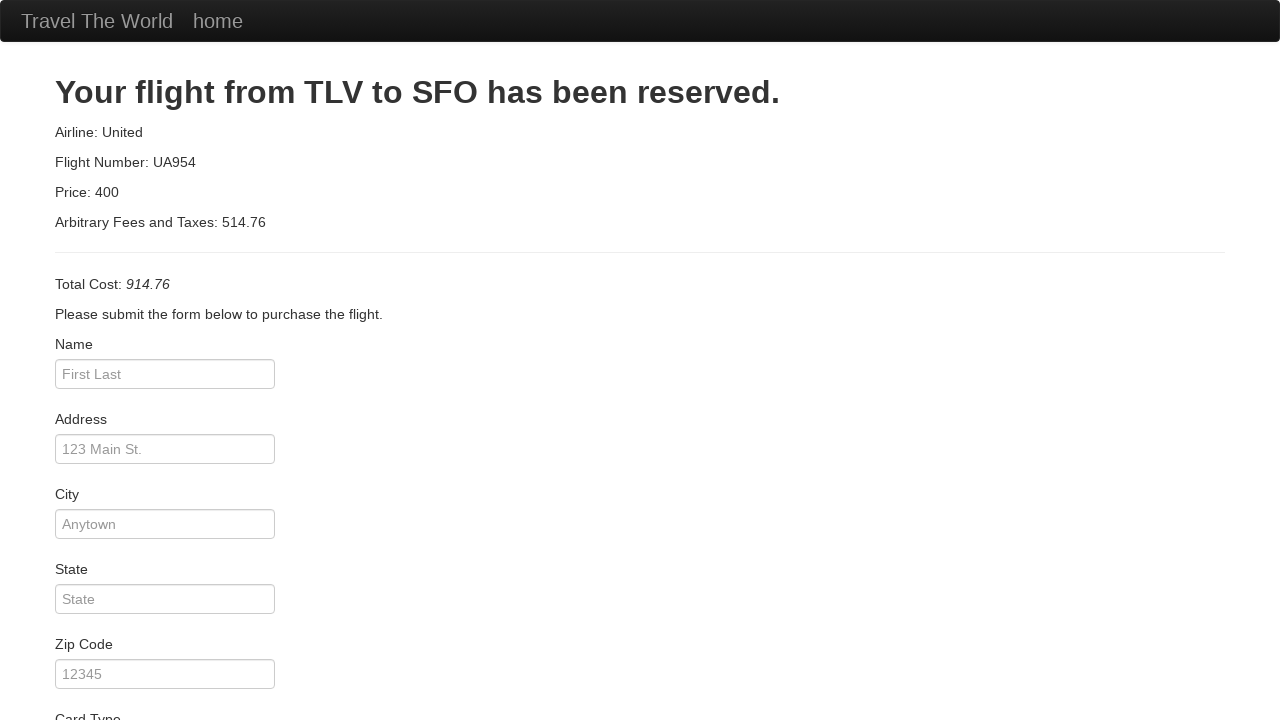

Clicked on passenger name field at (165, 374) on #inputName
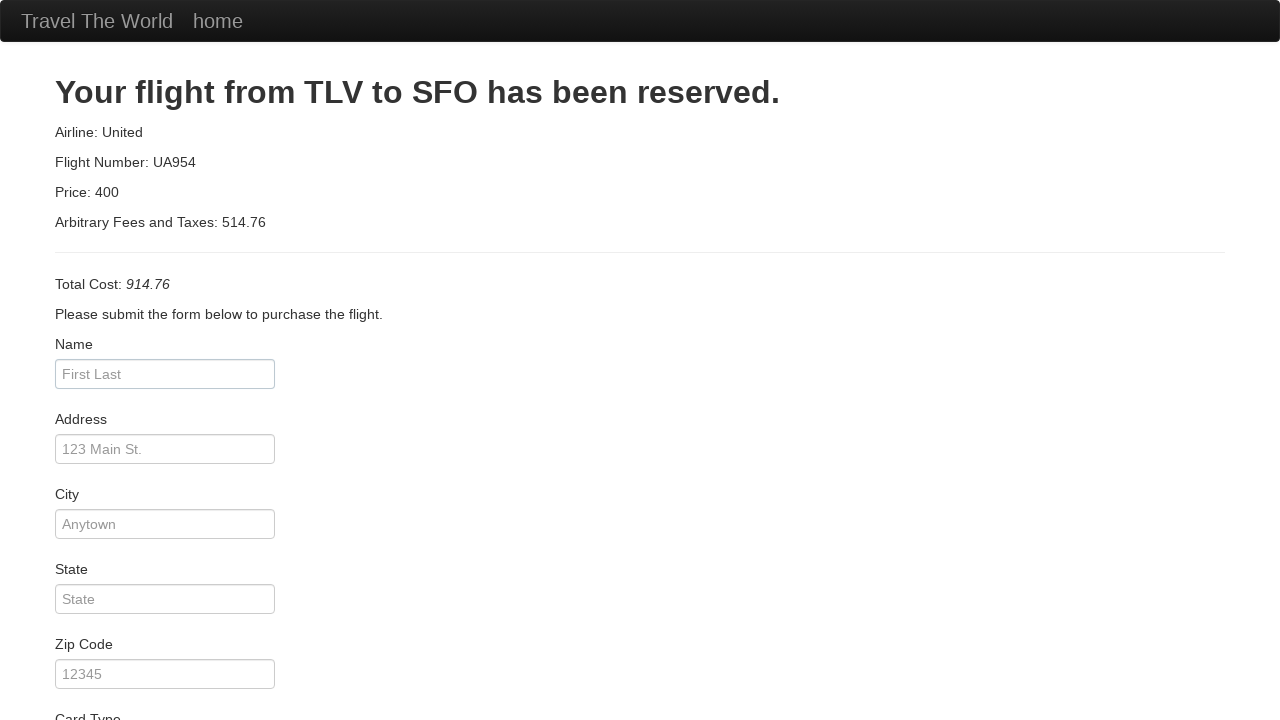

Filled passenger name: Carolina Araujo on #inputName
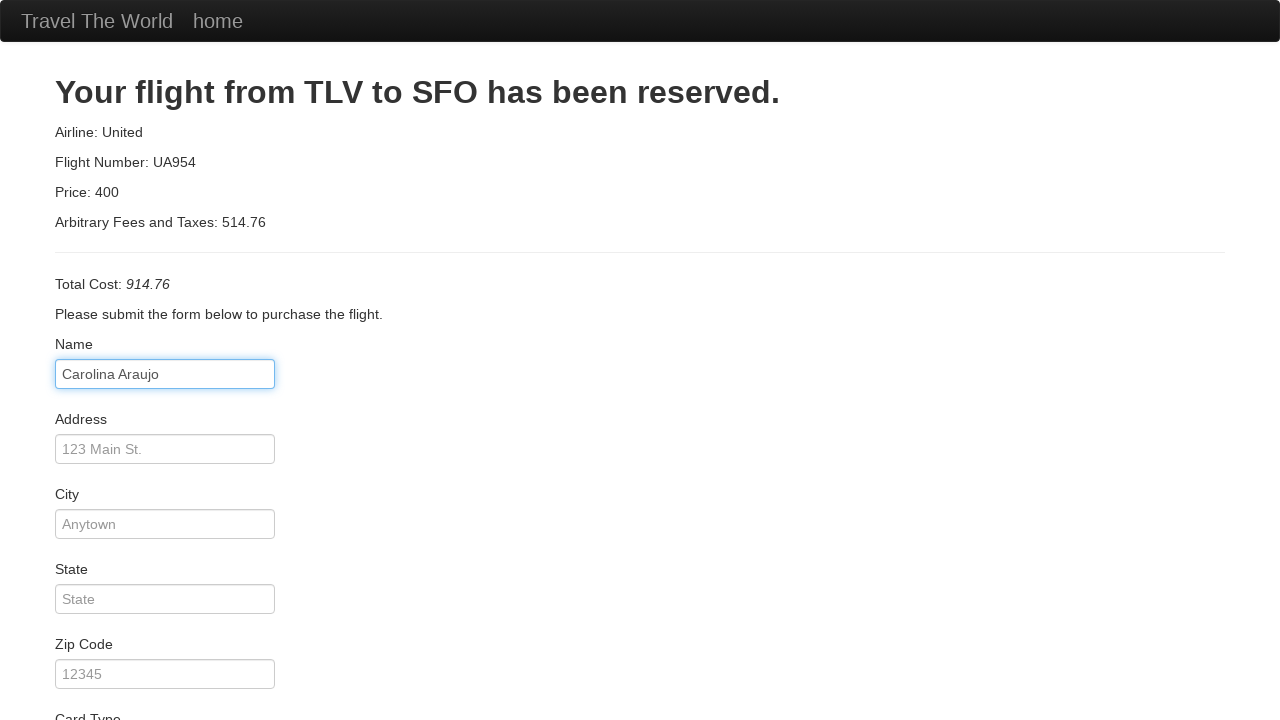

Filled address: Universidade de Aveiro on #address
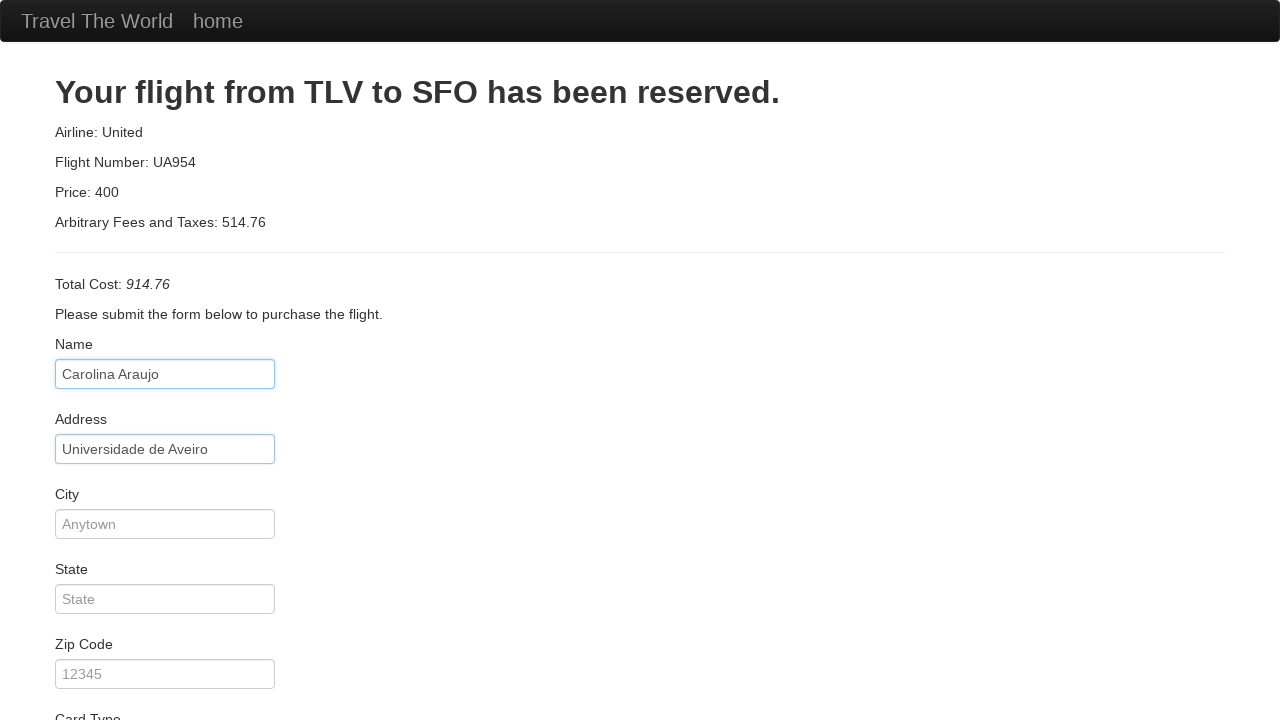

Filled city: Aveiro on #city
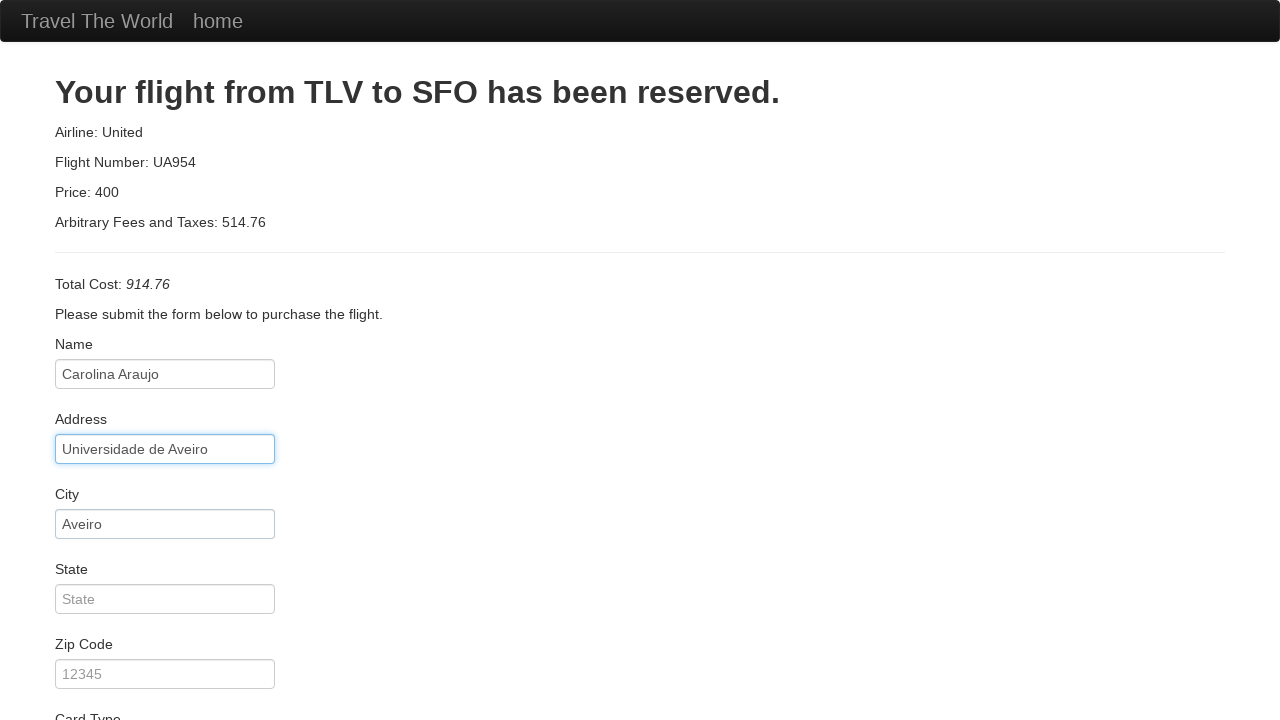

Filled state: Aveiro on #state
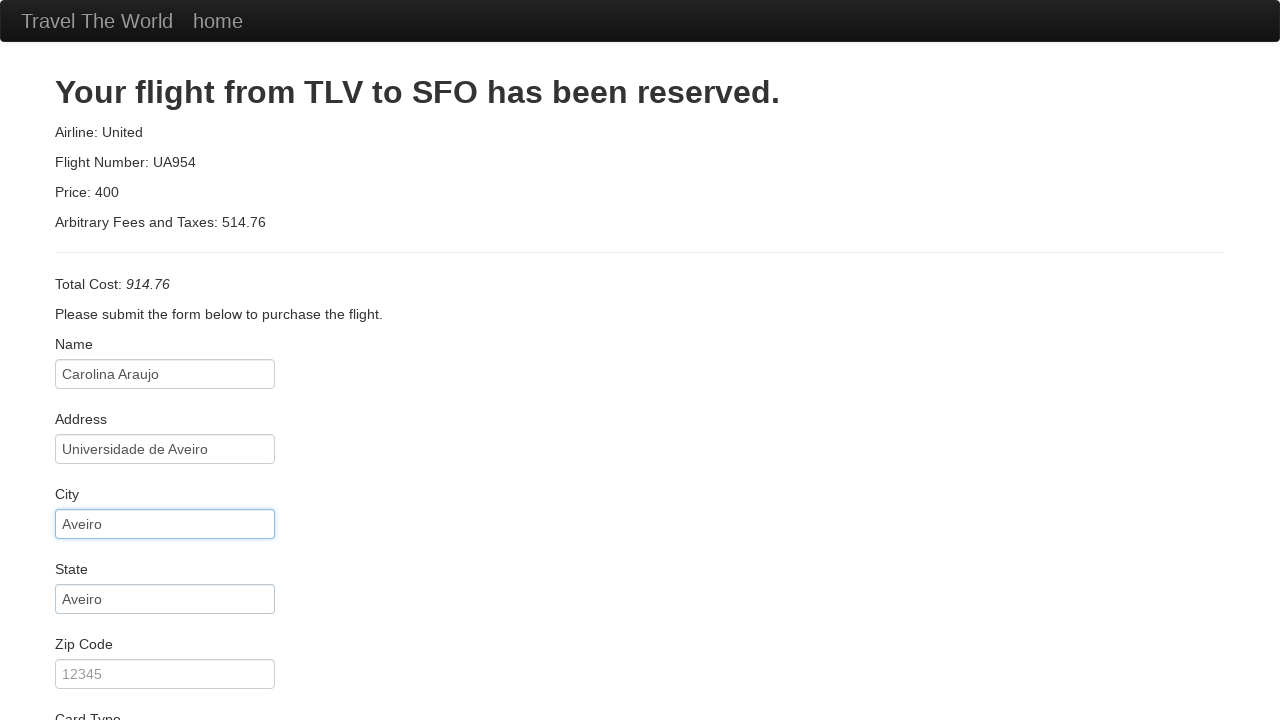

Filled zip code: 12345 on #zipCode
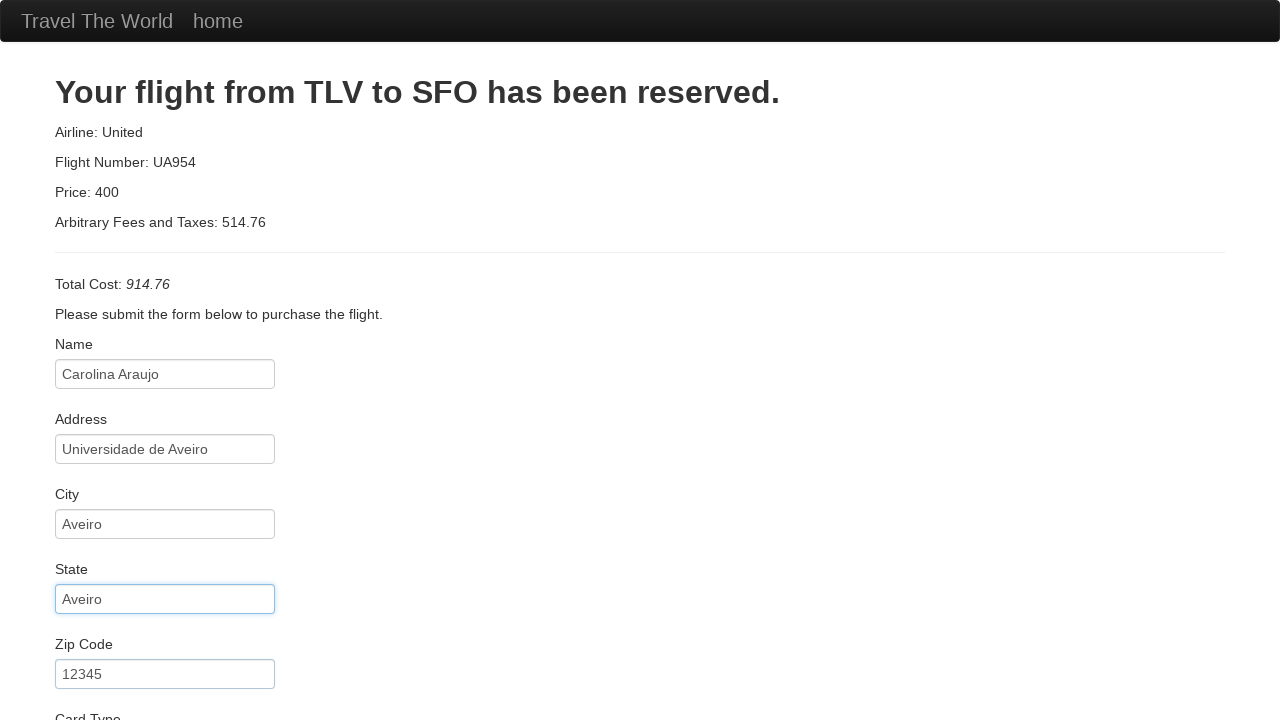

Filled credit card number: 12345 on #creditCardNumber
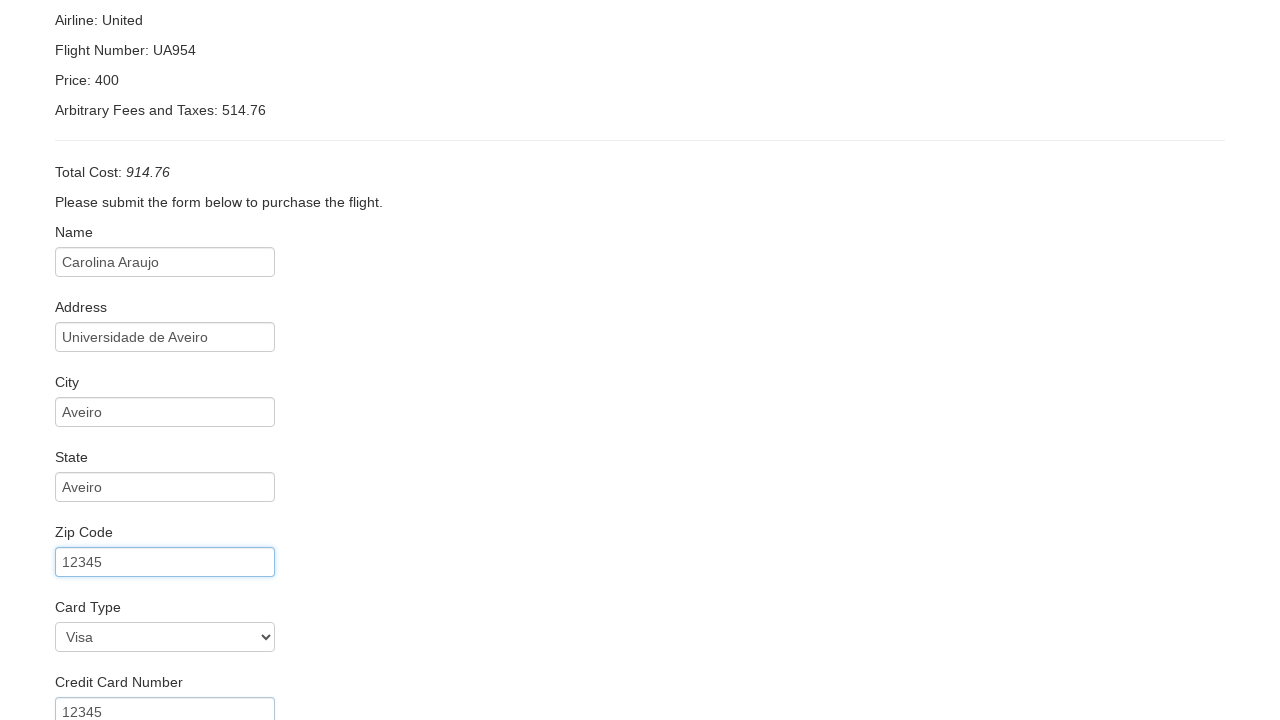

Clicked on name on card field at (165, 605) on #nameOnCard
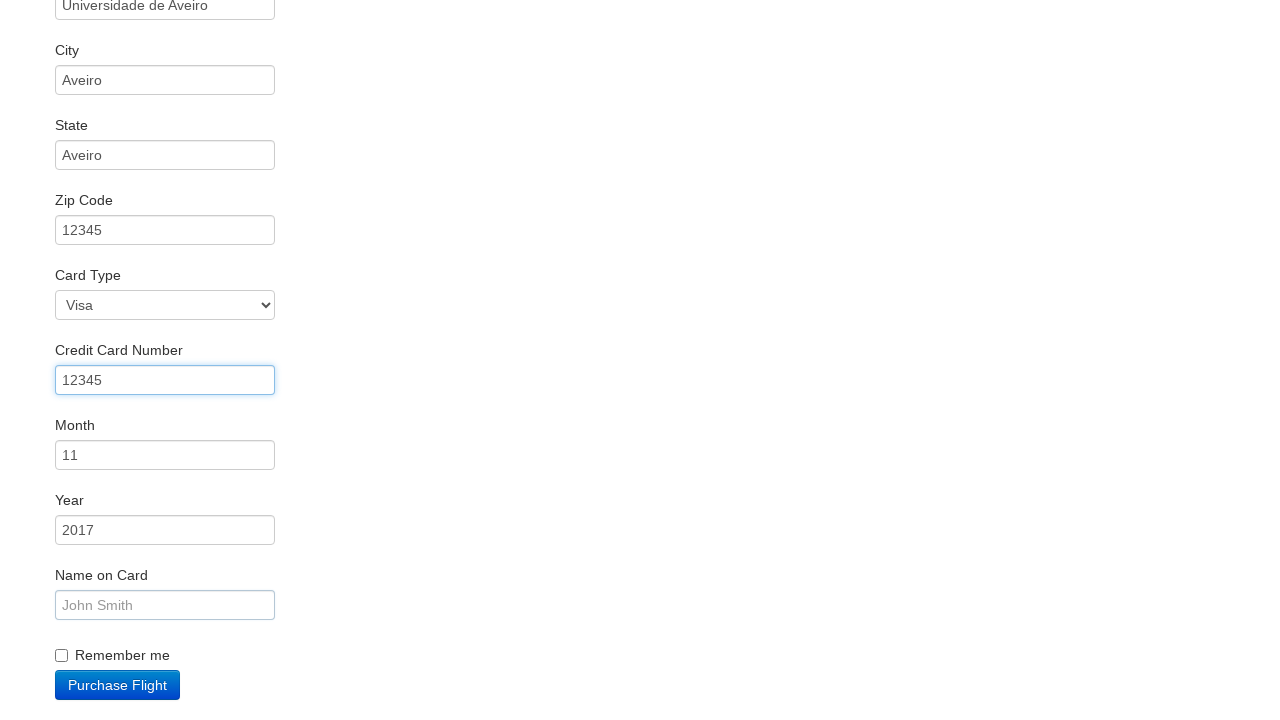

Filled name on card: Carolina on #nameOnCard
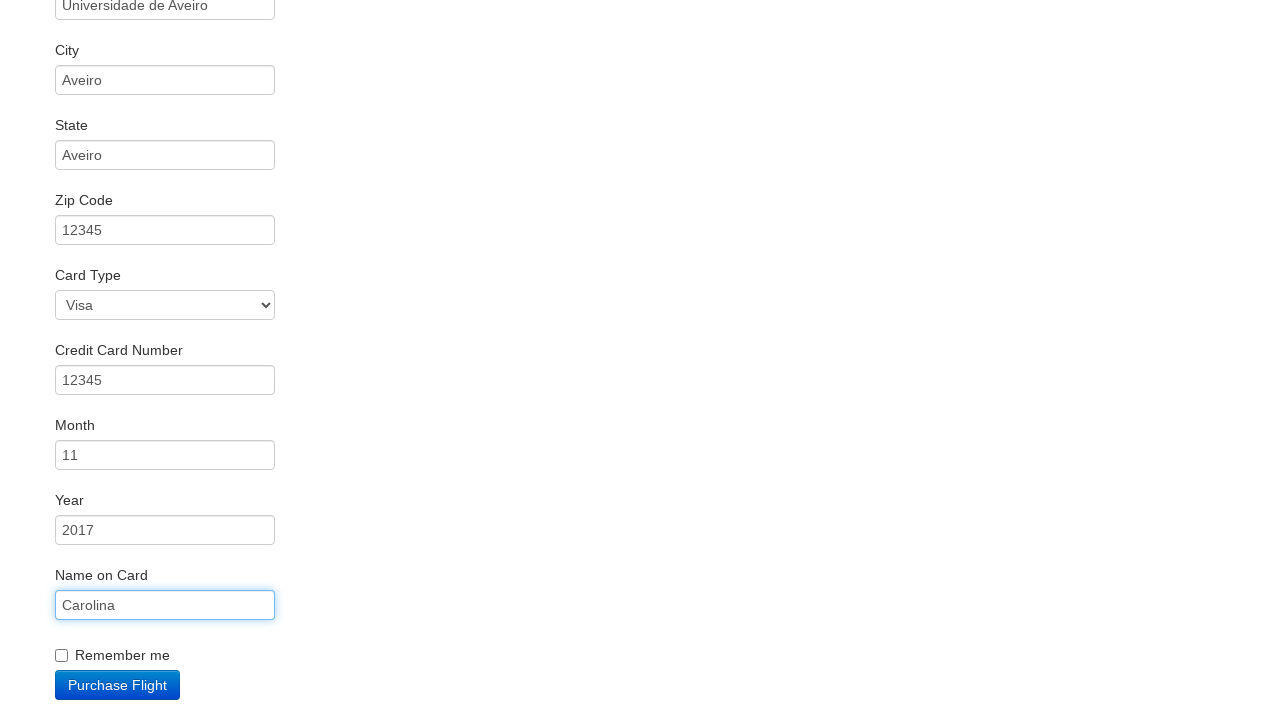

Checked 'Remember Me' checkbox at (62, 656) on #rememberMe
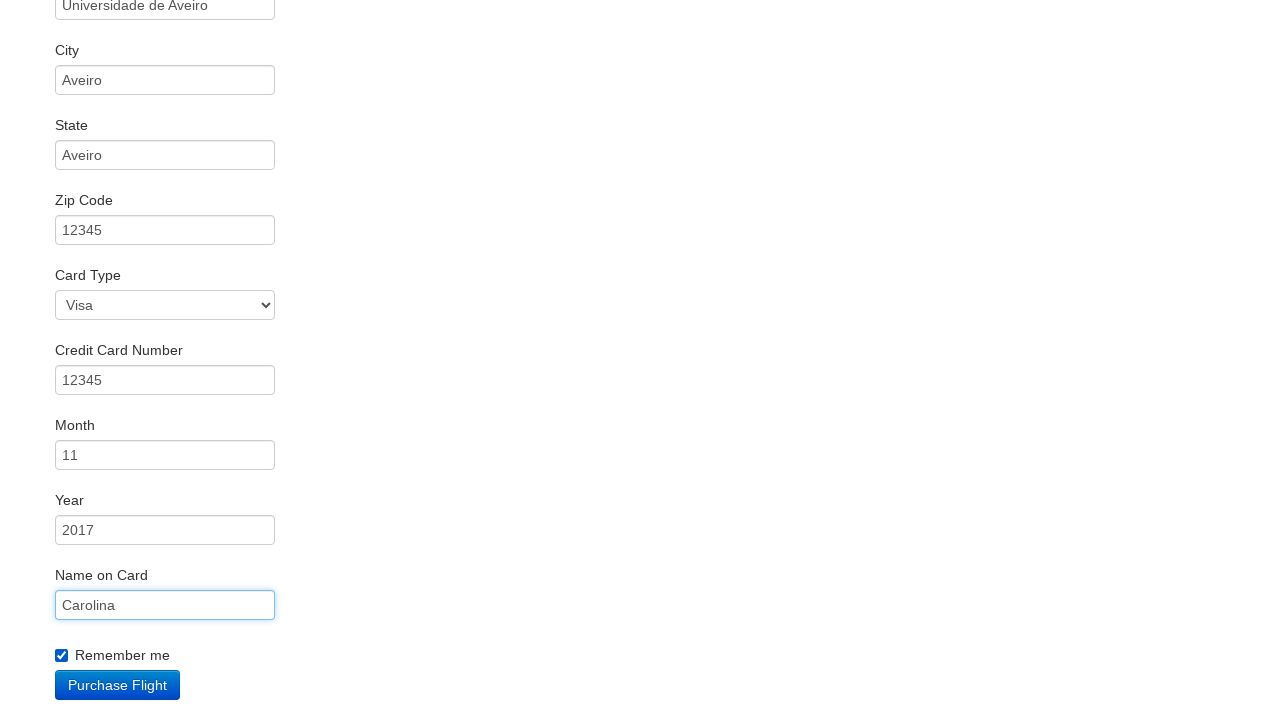

Submitted the purchase at (118, 685) on .btn-primary
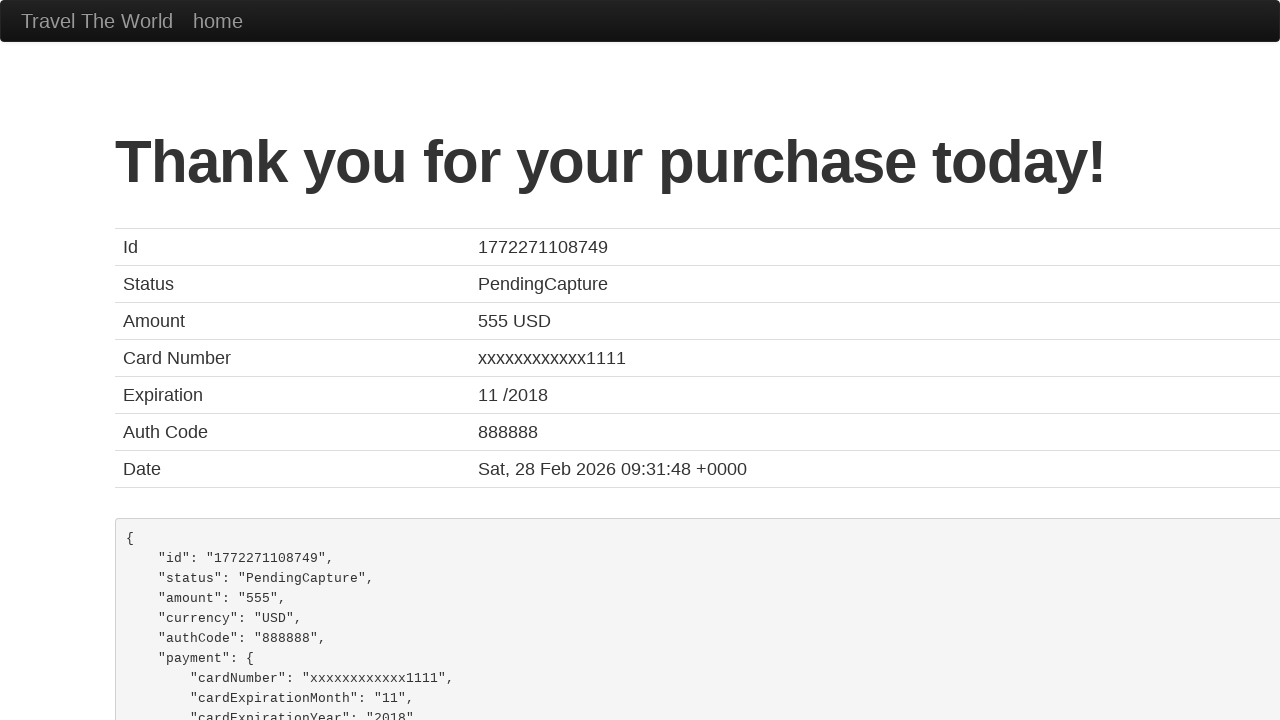

Verified confirmation page loaded with correct title
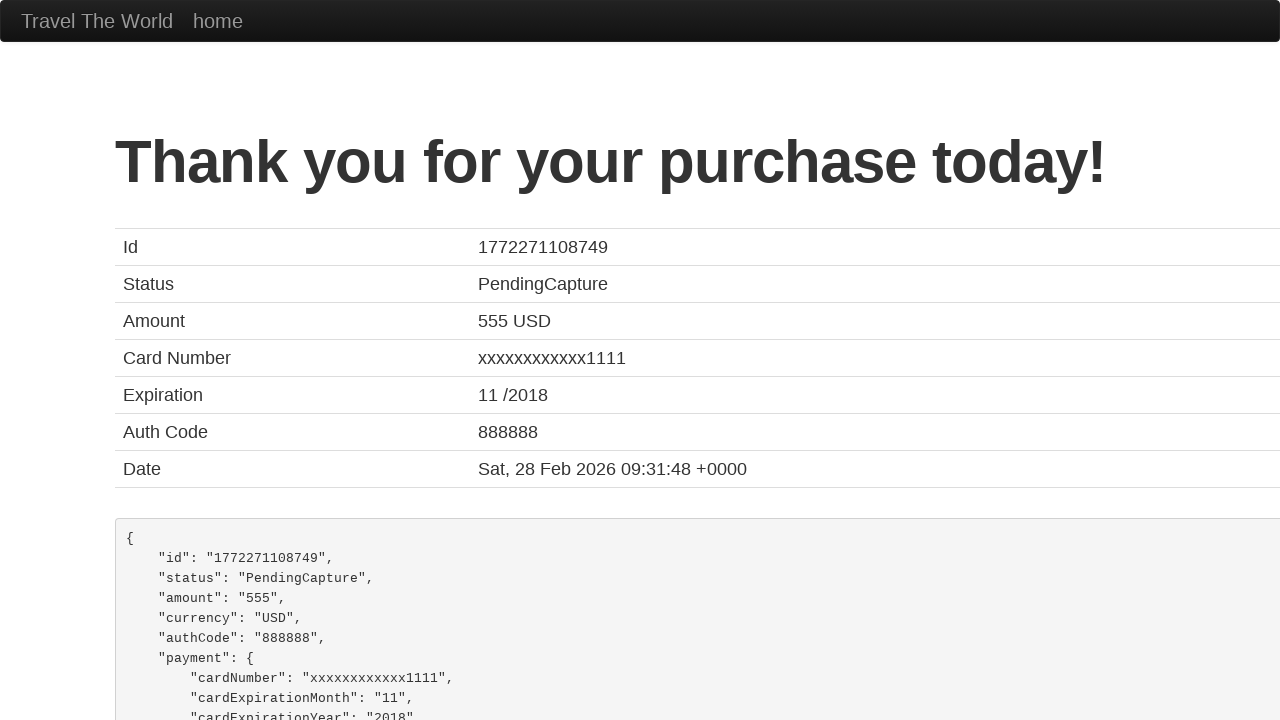

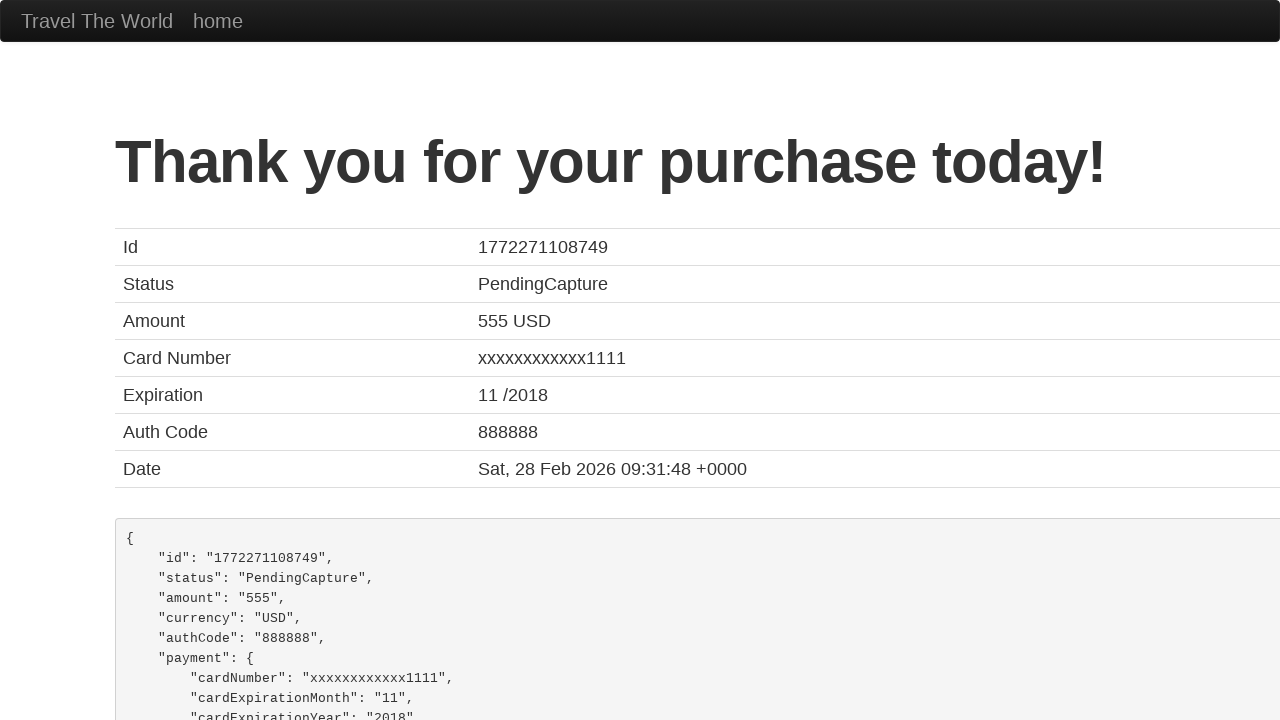